Tests that the text input field is cleared after adding a todo item

Starting URL: https://demo.playwright.dev/todomvc

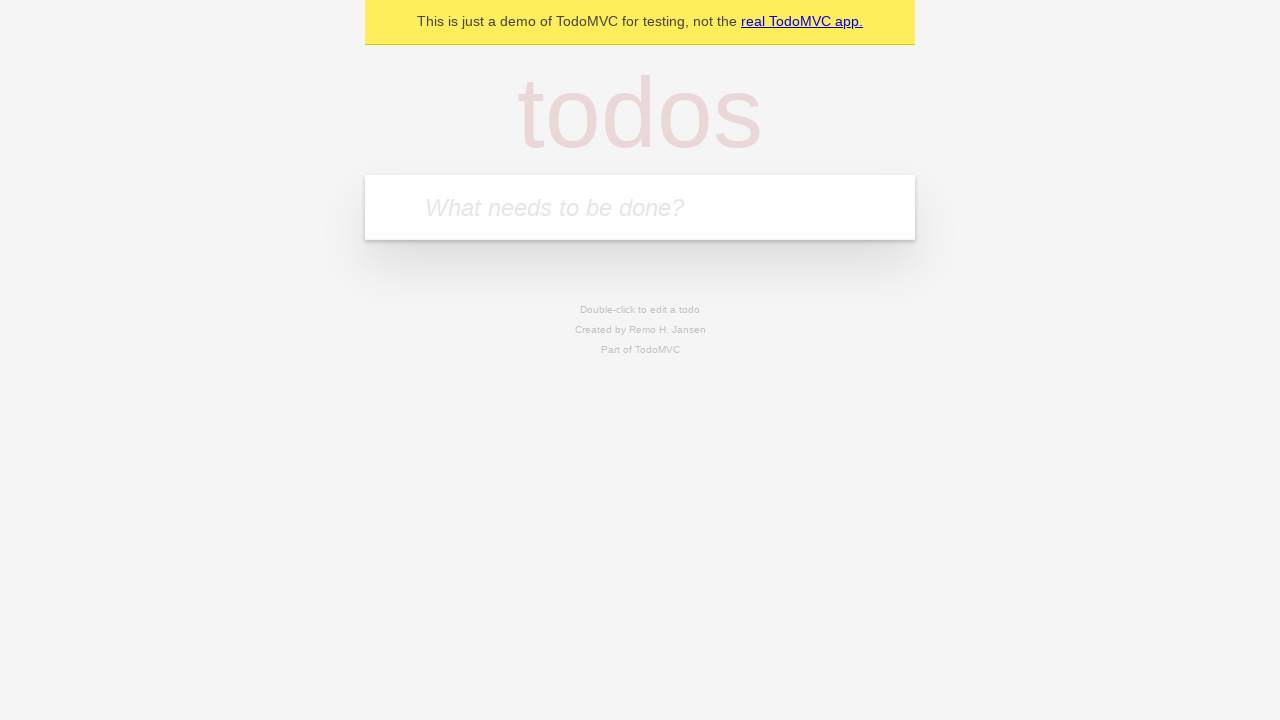

Located the todo input field with placeholder 'What needs to be done?'
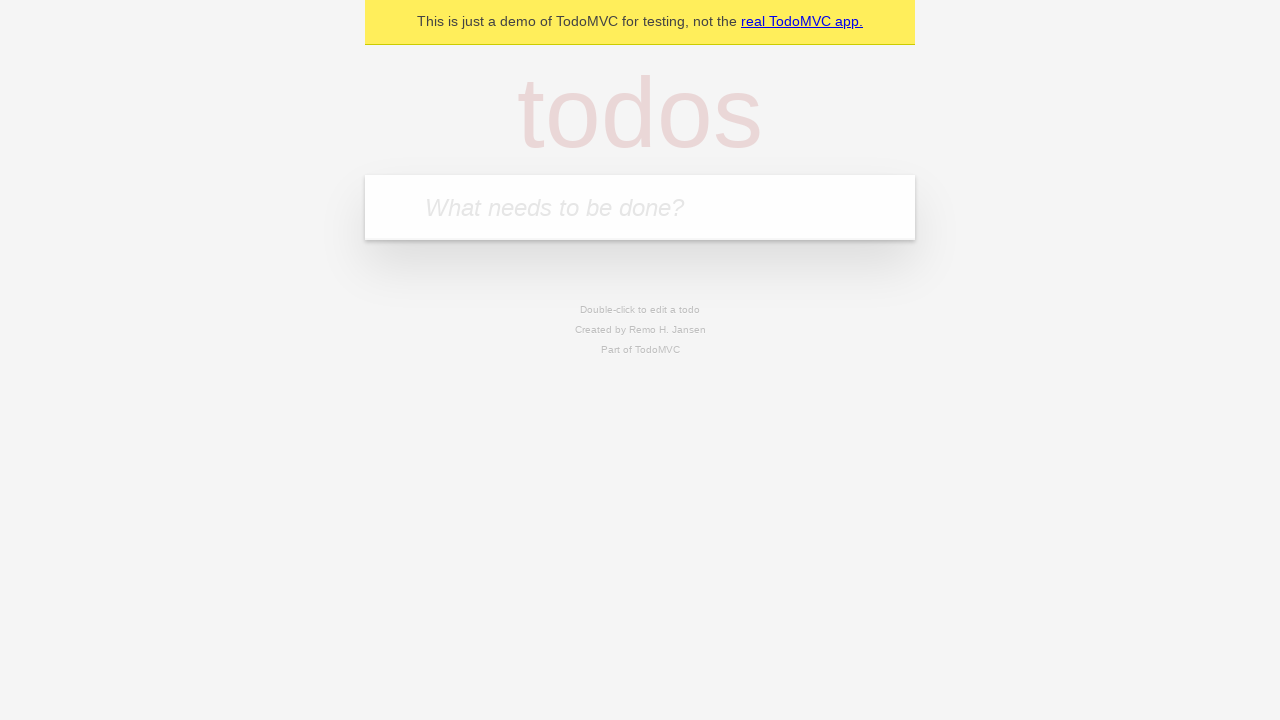

Filled todo input field with 'buy some cheese' on internal:attr=[placeholder="What needs to be done?"i]
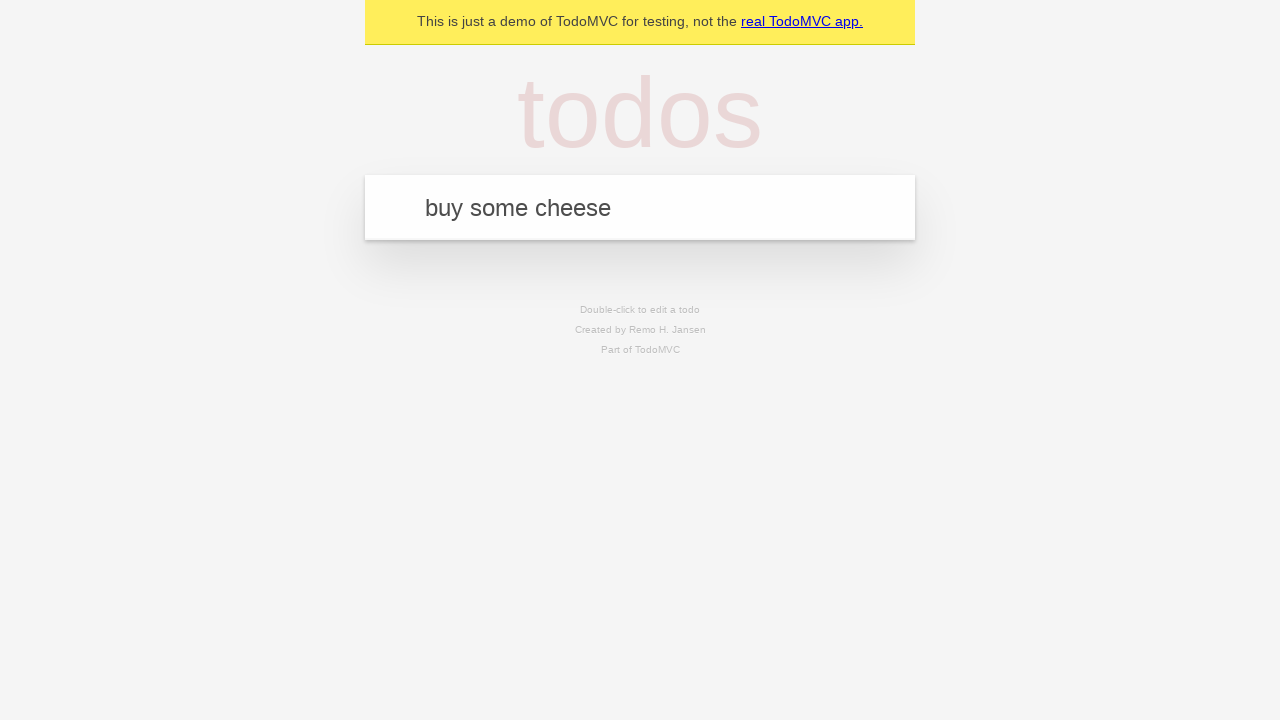

Pressed Enter to submit the todo item on internal:attr=[placeholder="What needs to be done?"i]
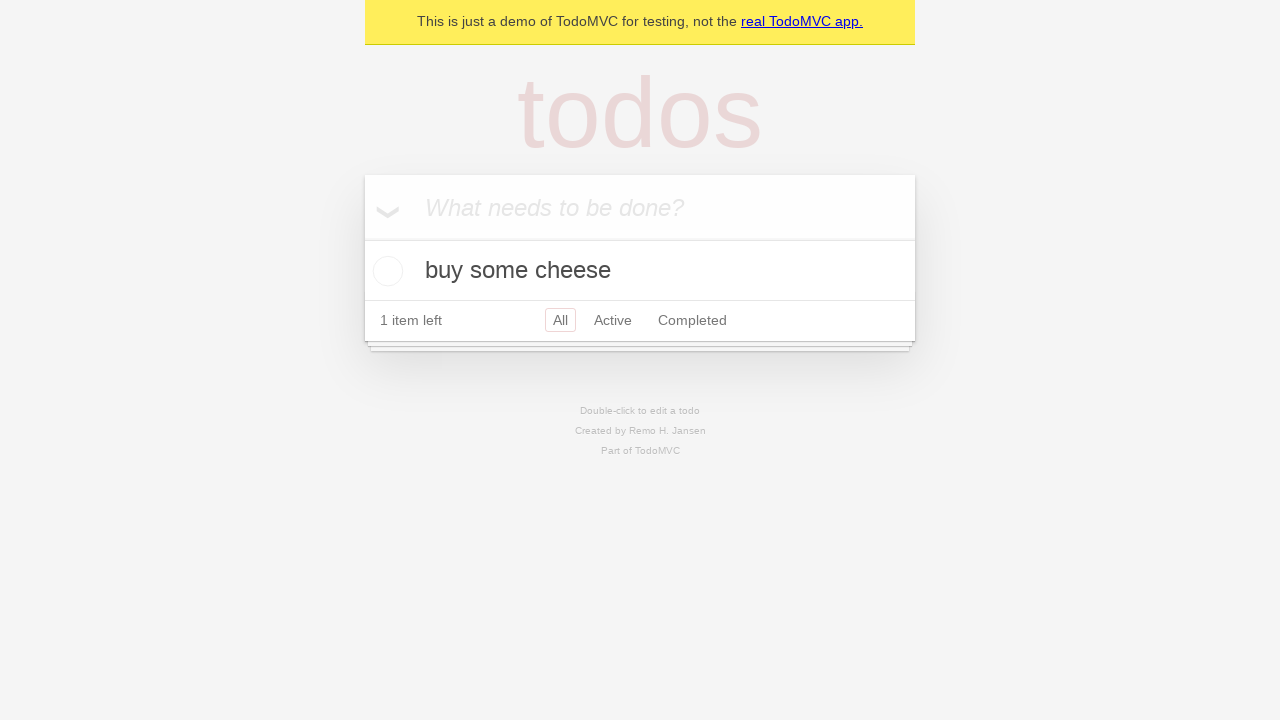

Confirmed todo item was added and input field was cleared
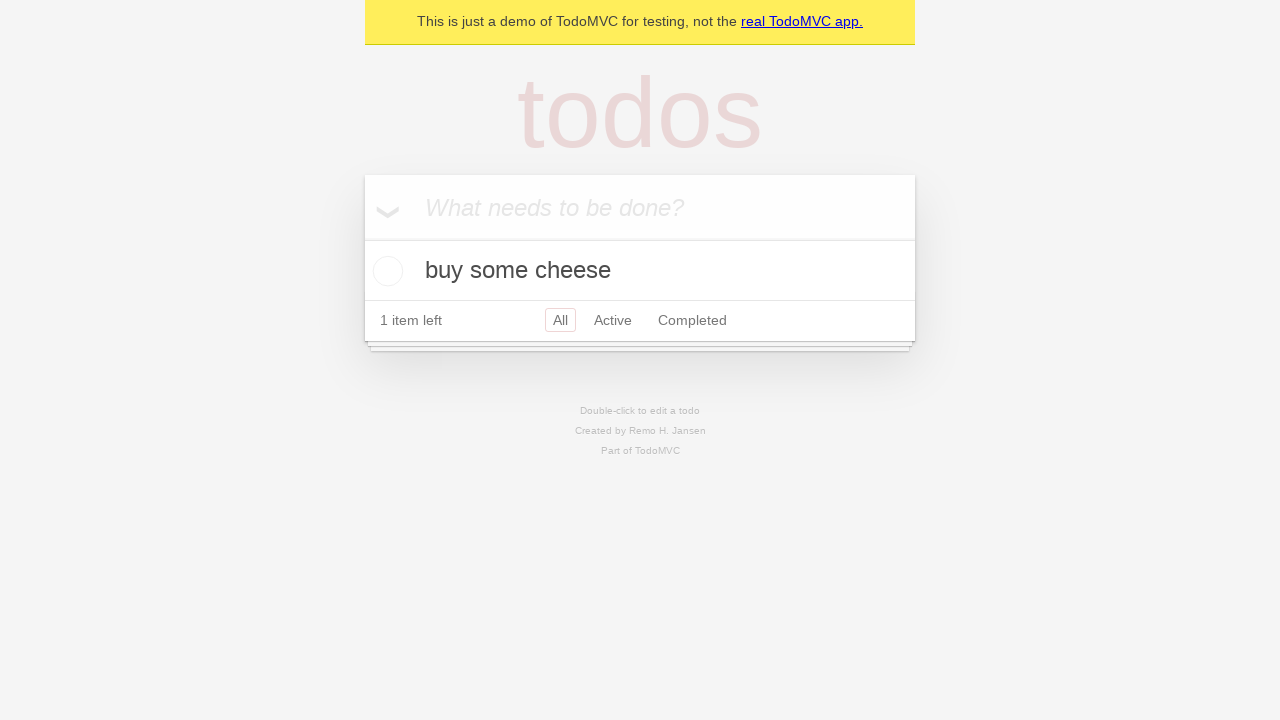

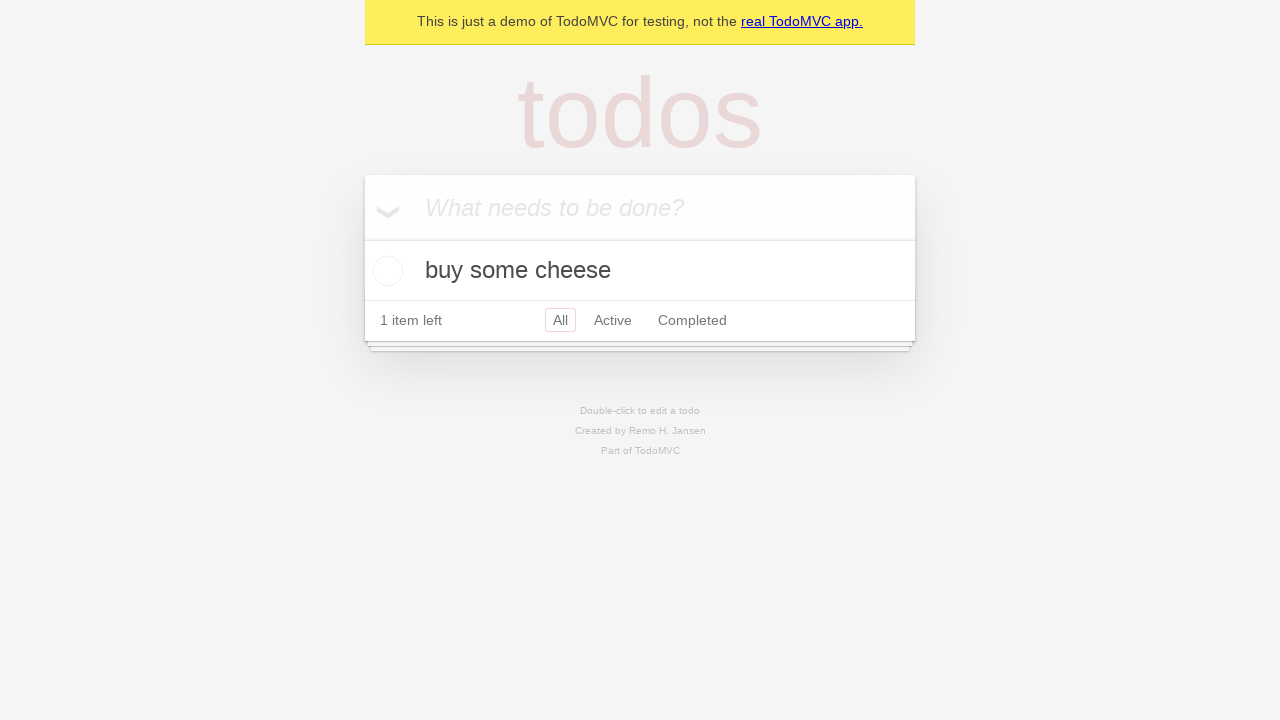